Tests JavaScript alert handling functionality across two websites by accepting, dismissing, and inputting text into various types of alerts (simple alerts, confirm dialogs, and prompt dialogs)

Starting URL: https://www.hyrtutorials.com/p/alertsdemo.html

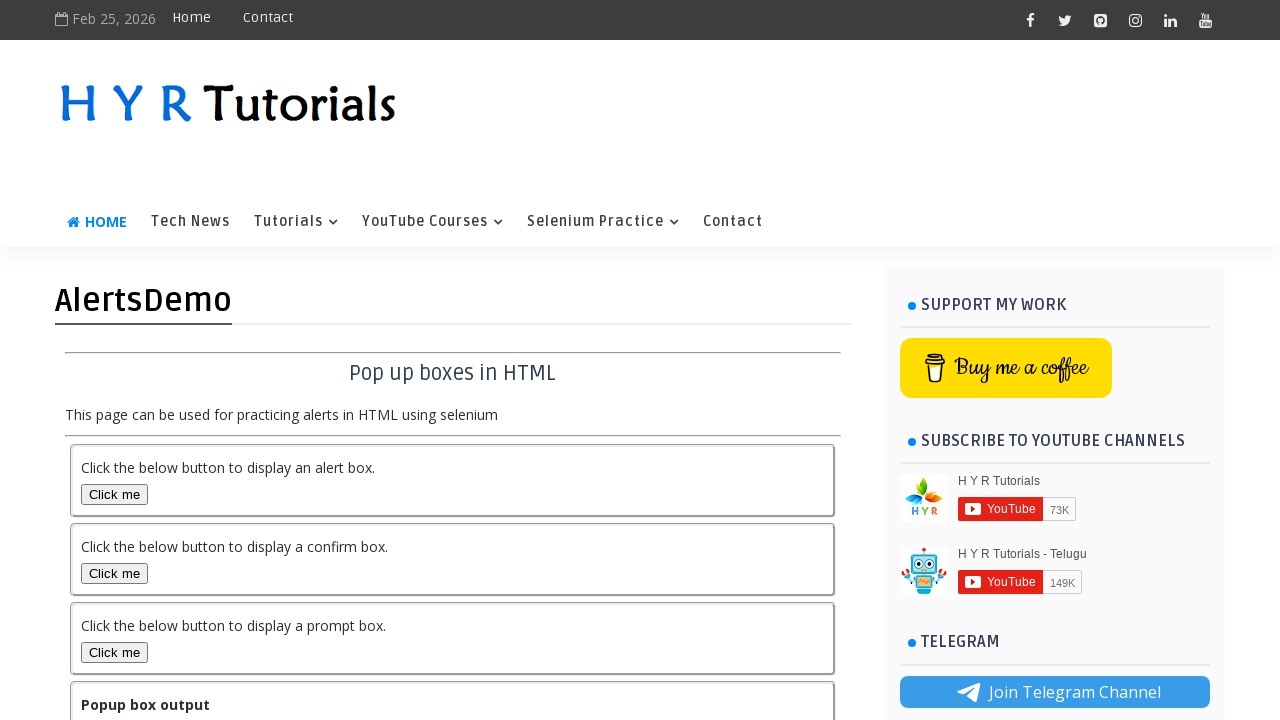

Clicked alert box button at (114, 494) on #alertBox
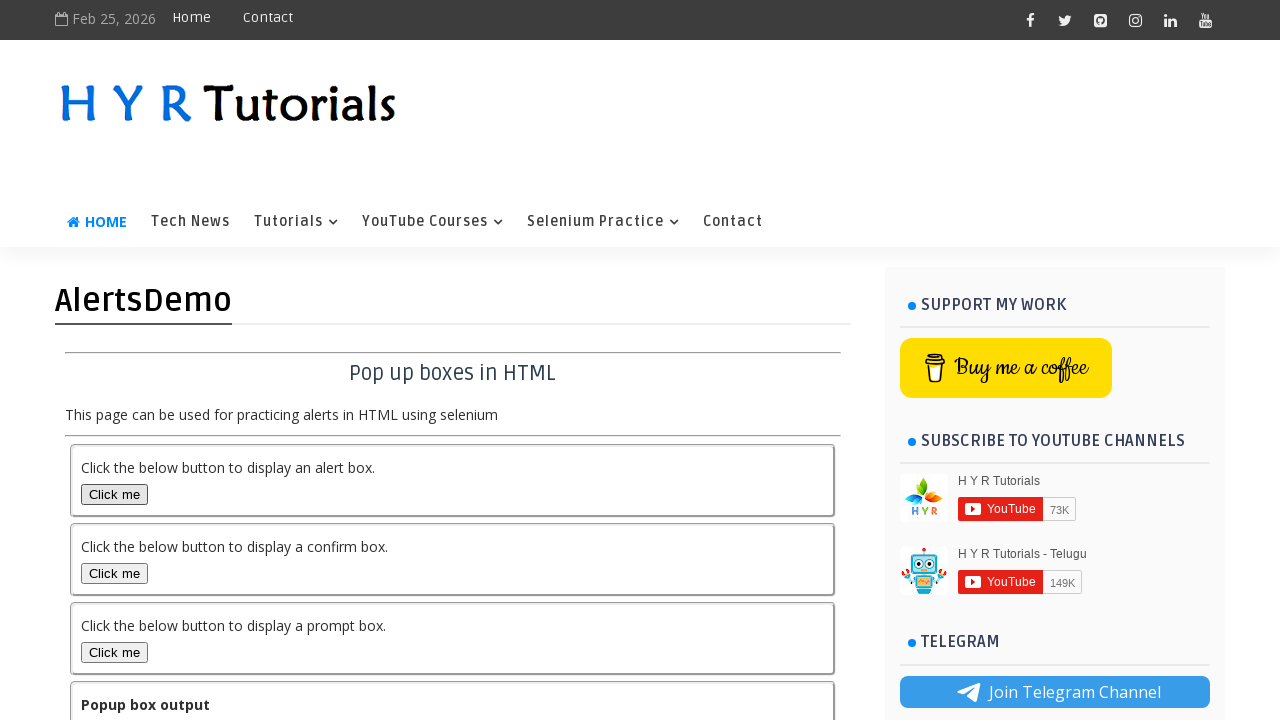

Set up dialog handler to accept alerts
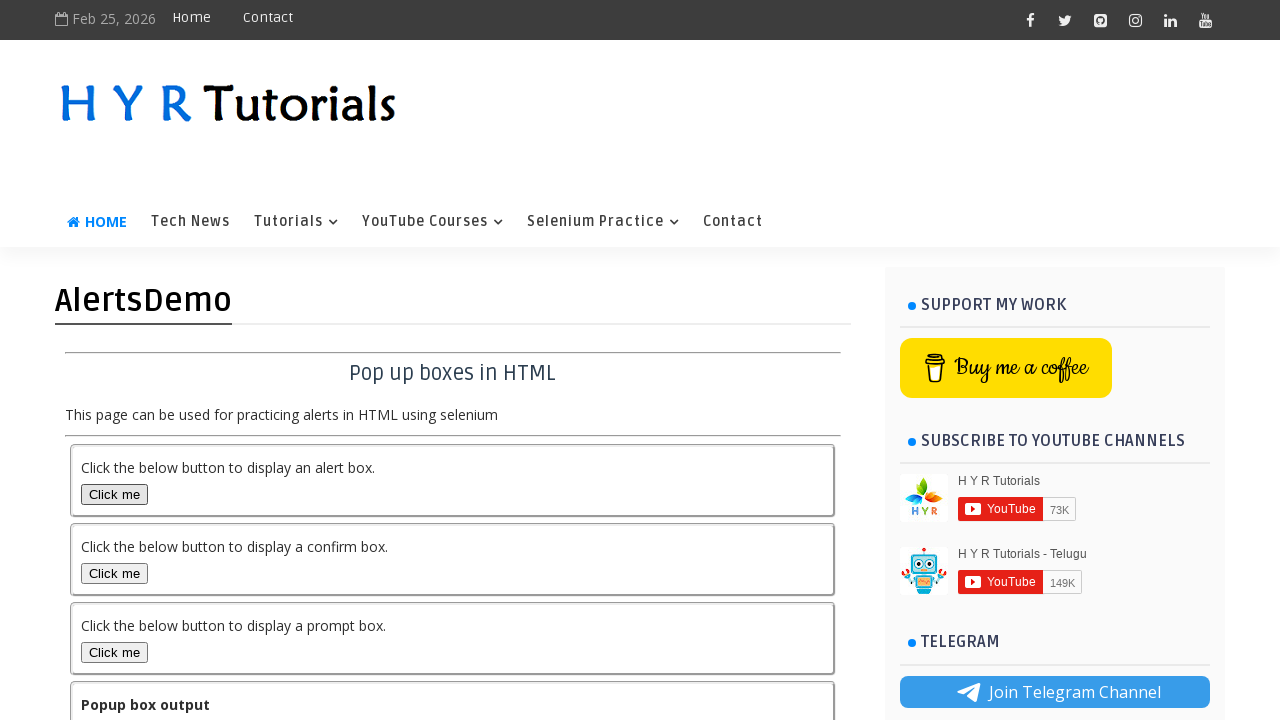

Navigated to herokuapp alerts demo page
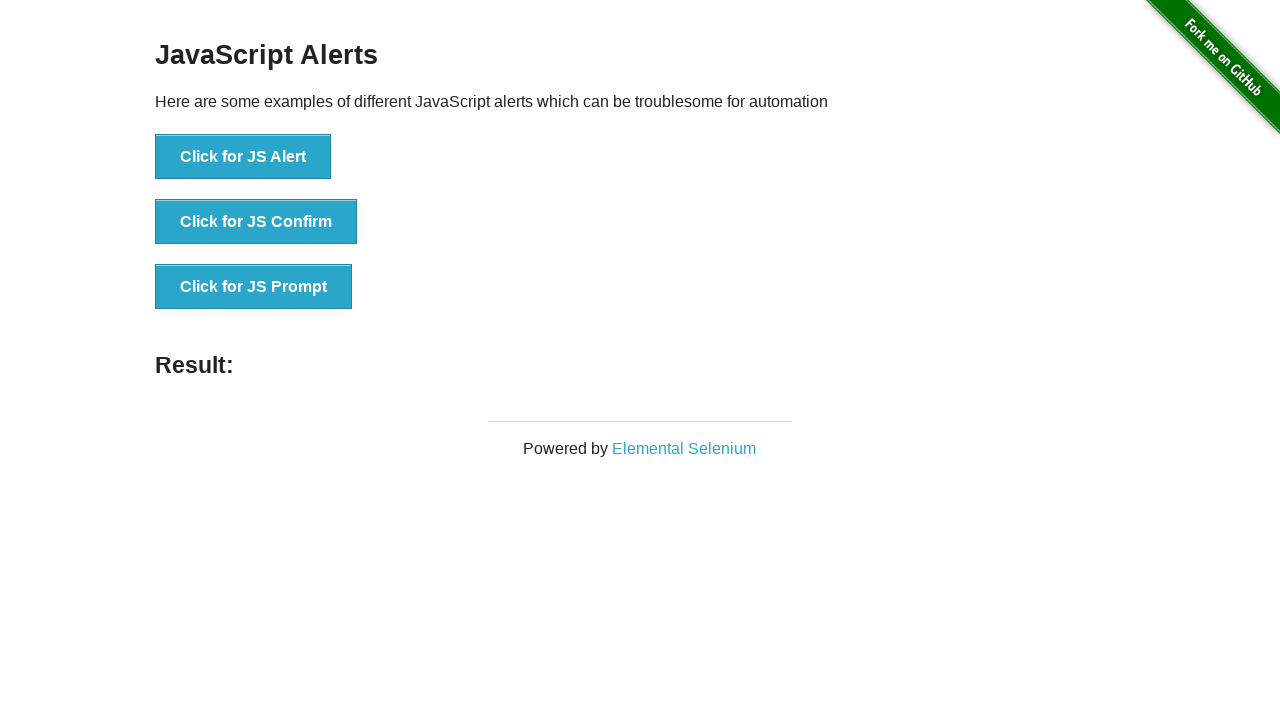

Set up handler for simple alert
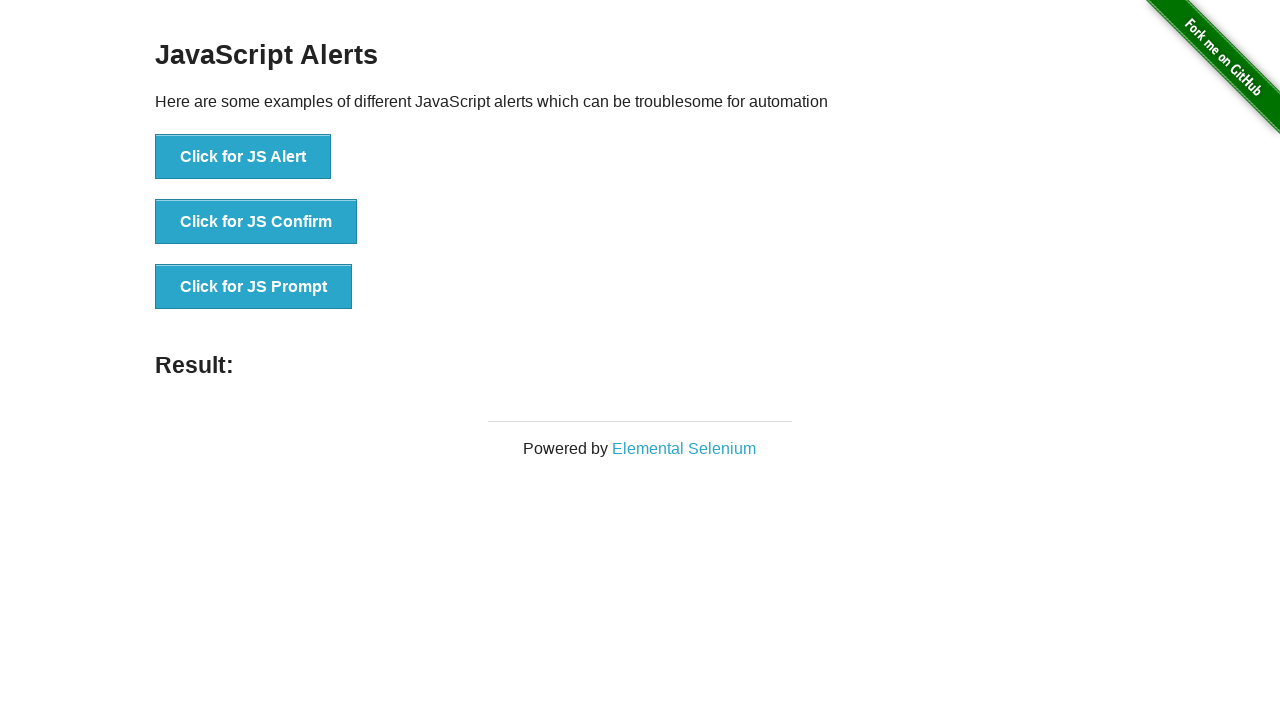

Clicked jsAlert button and accepted simple alert at (243, 157) on xpath=//button[@onclick='jsAlert()']
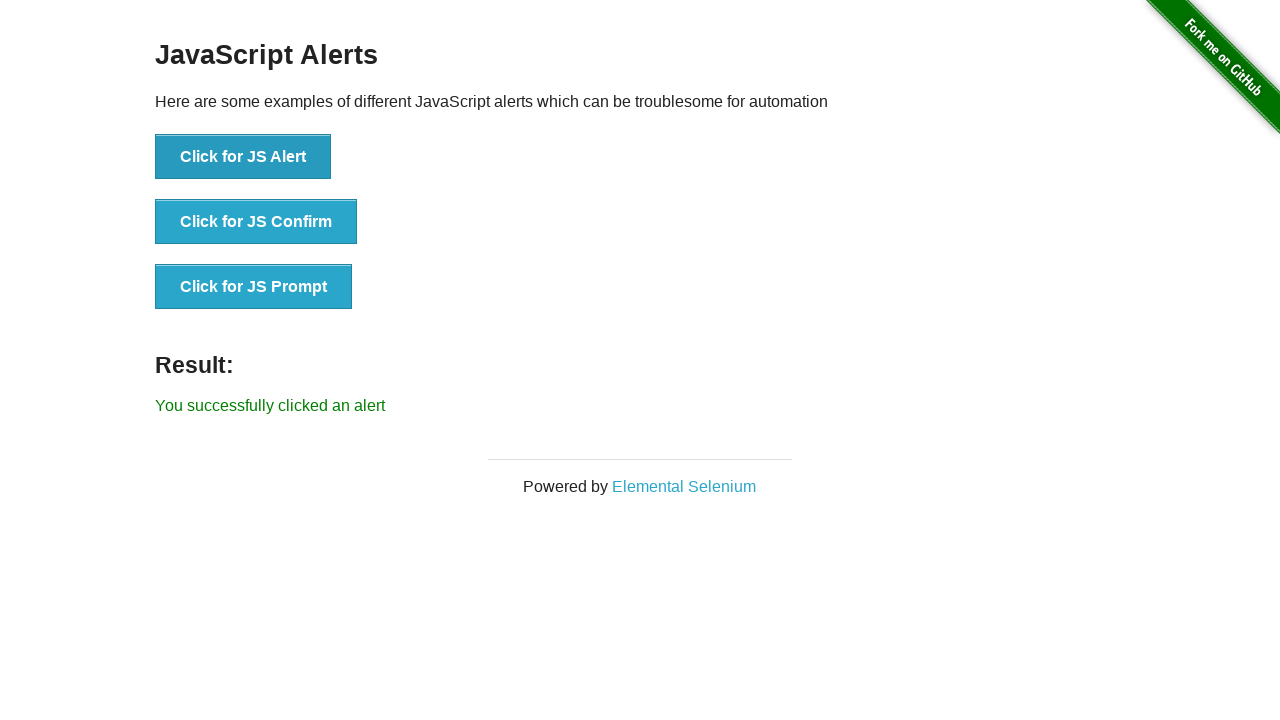

Navigated back to original alerts demo page
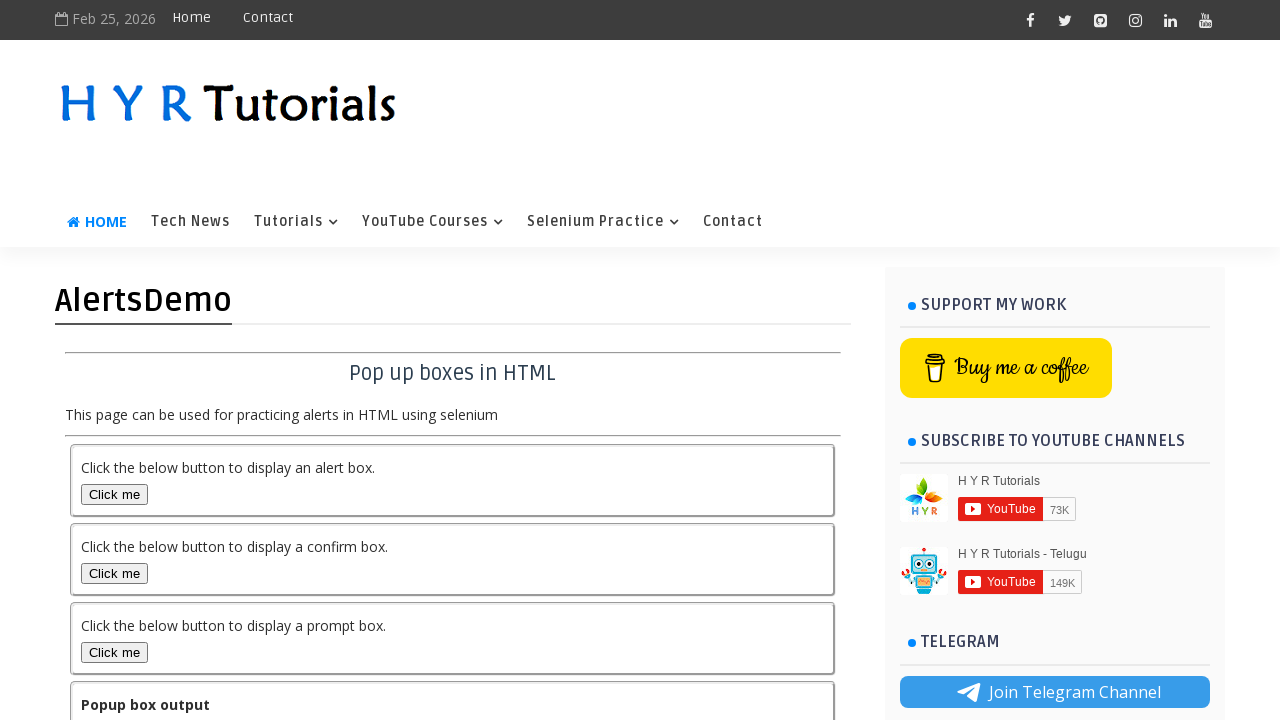

Set up handler to dismiss confirm dialog
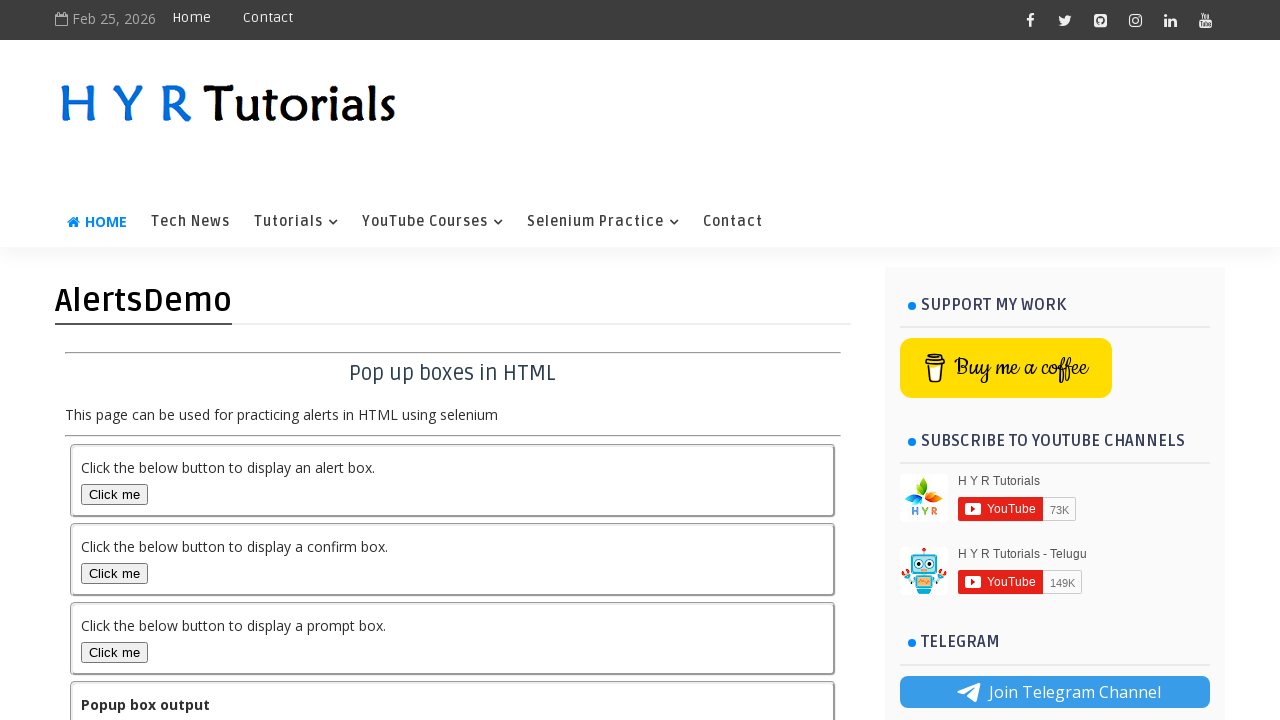

Clicked confirm box button and dismissed dialog at (114, 573) on #confirmBox
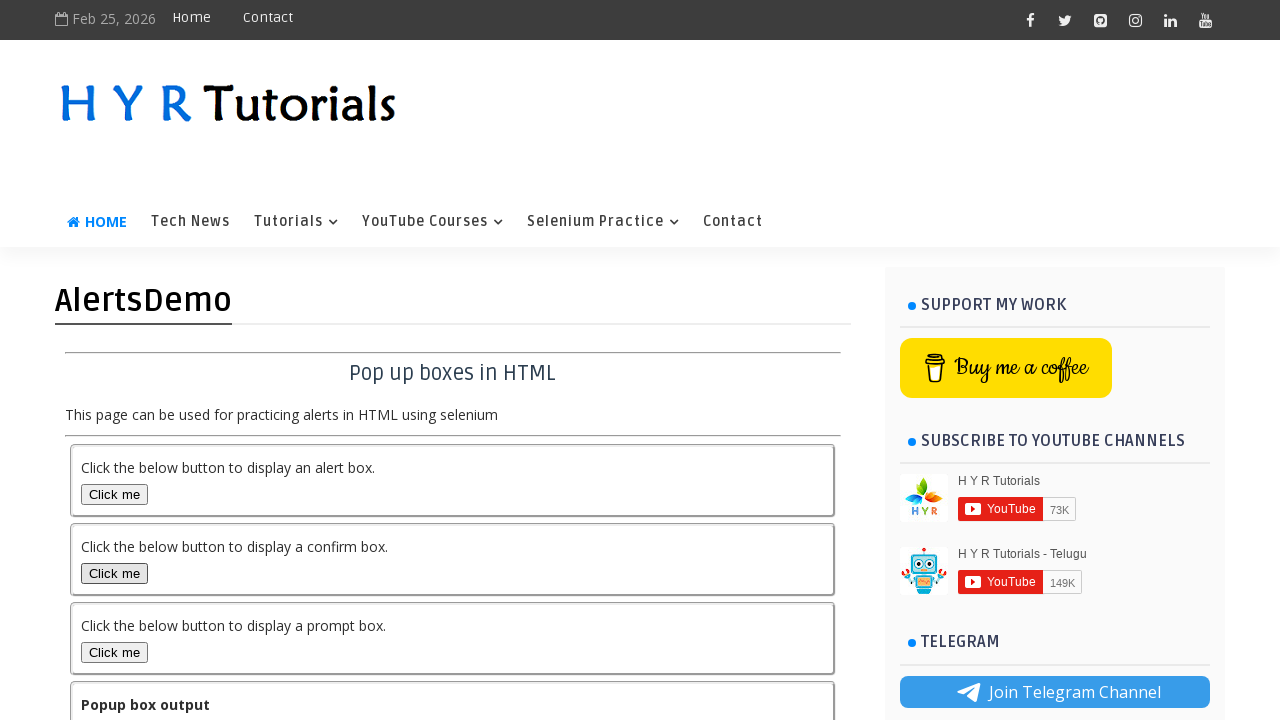

Navigated forward to herokuapp alerts page
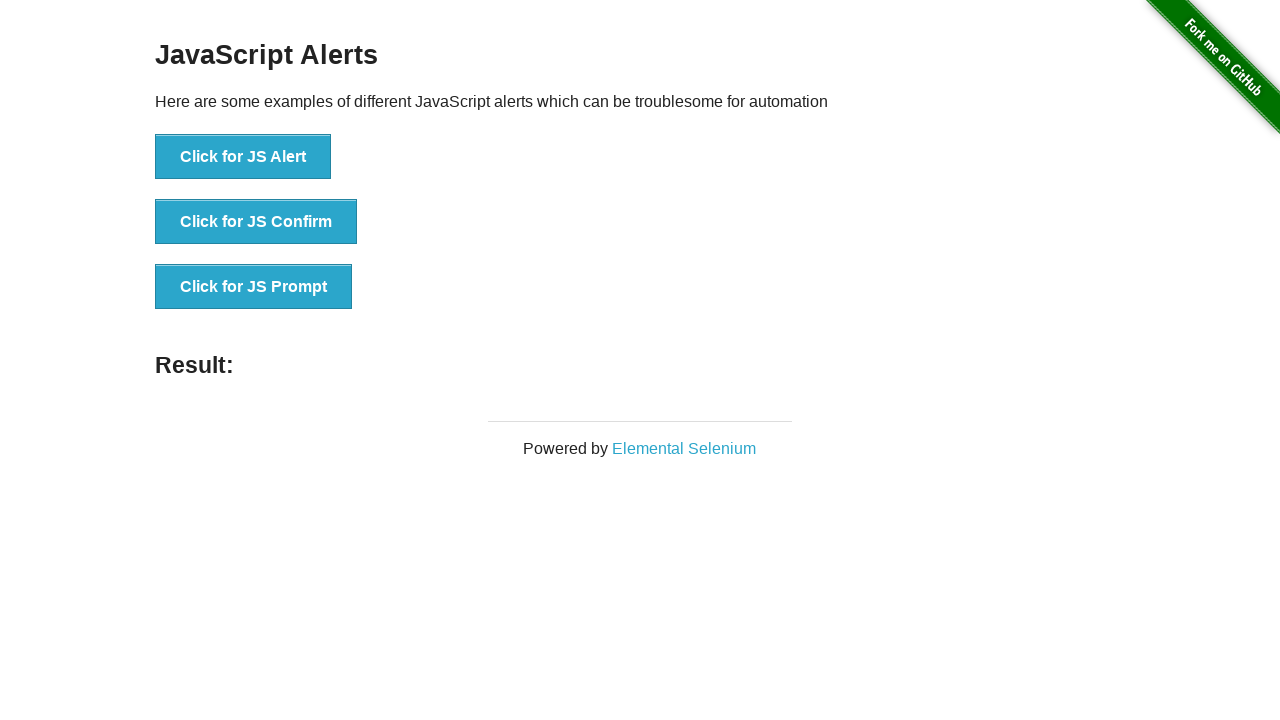

Set up handler to accept confirm dialog
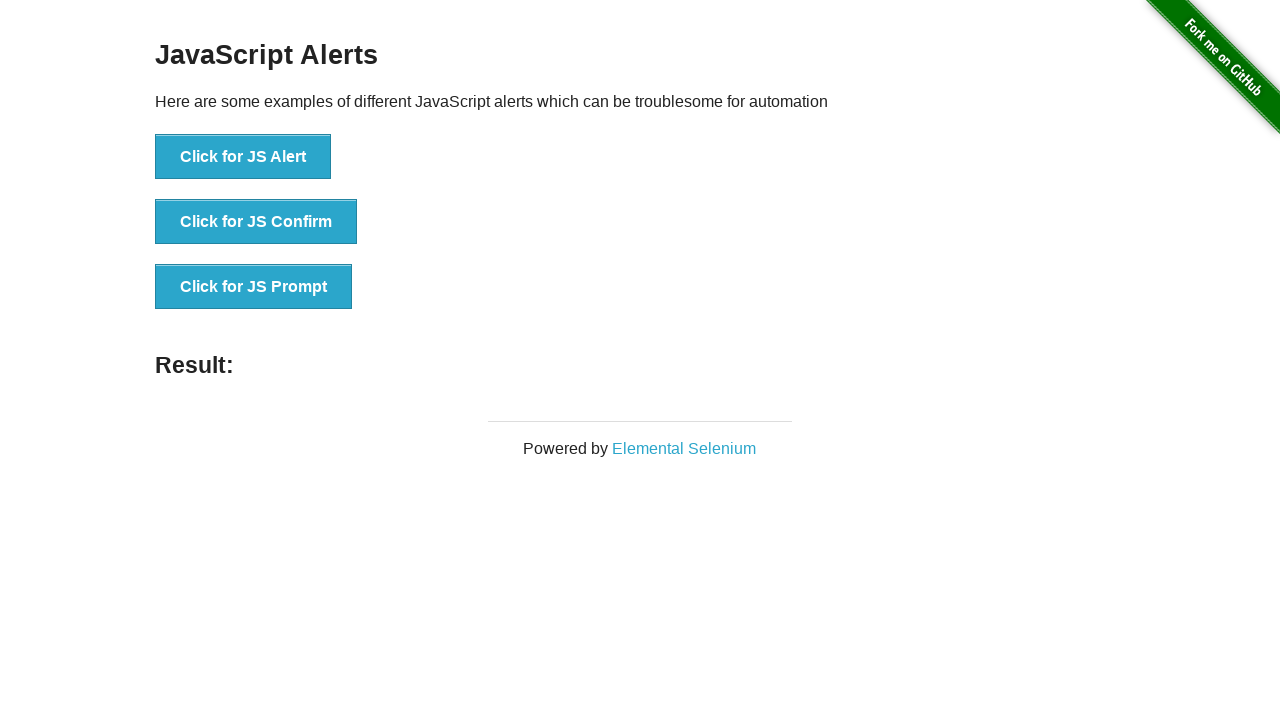

Clicked jsConfirm button and accepted confirm dialog at (256, 222) on xpath=//button[@onclick='jsConfirm()']
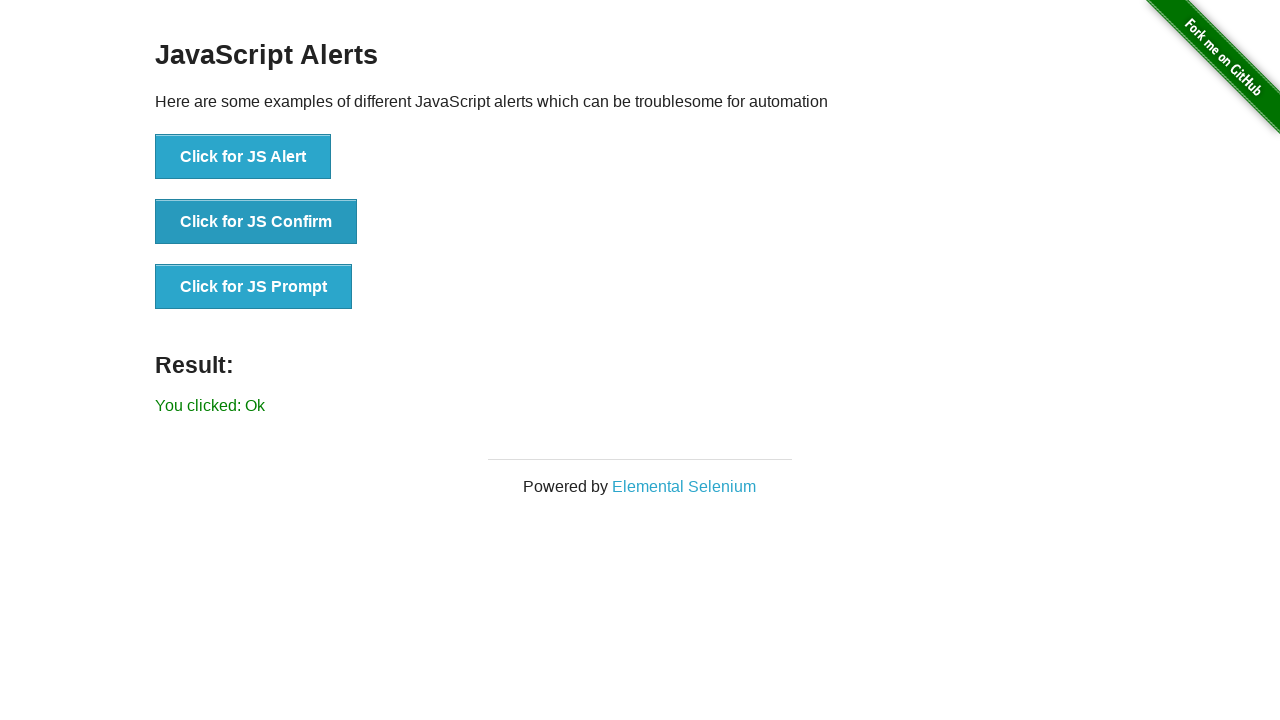

Set up handler to accept prompt dialog with text 'Hy lakshman'
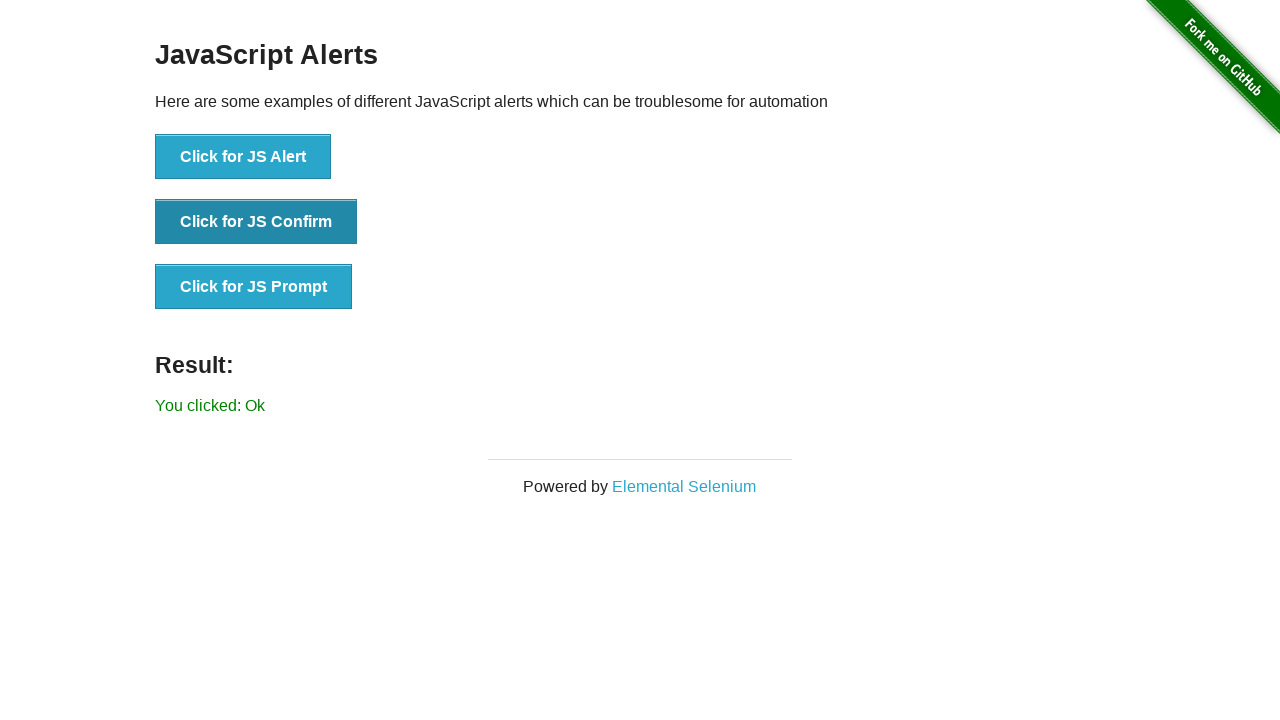

Clicked jsPrompt button and entered text in prompt dialog at (254, 287) on xpath=//button[@onclick='jsPrompt()']
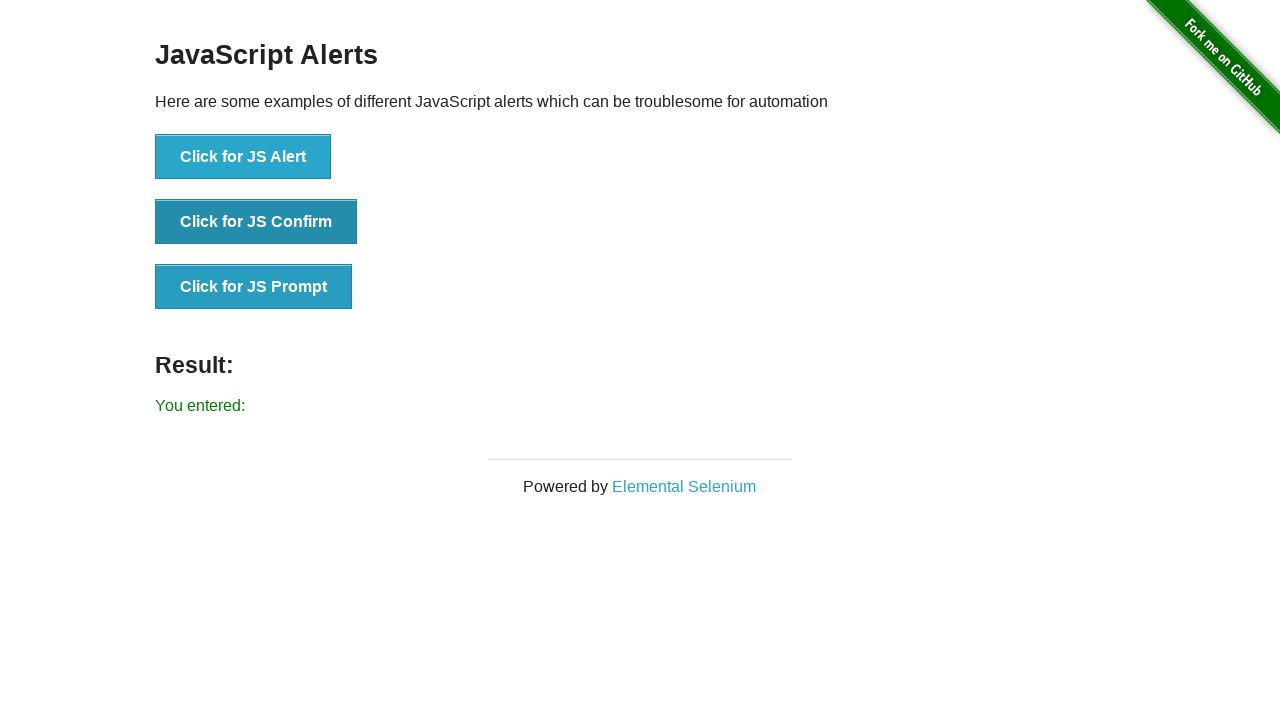

Waited for result element to appear on page
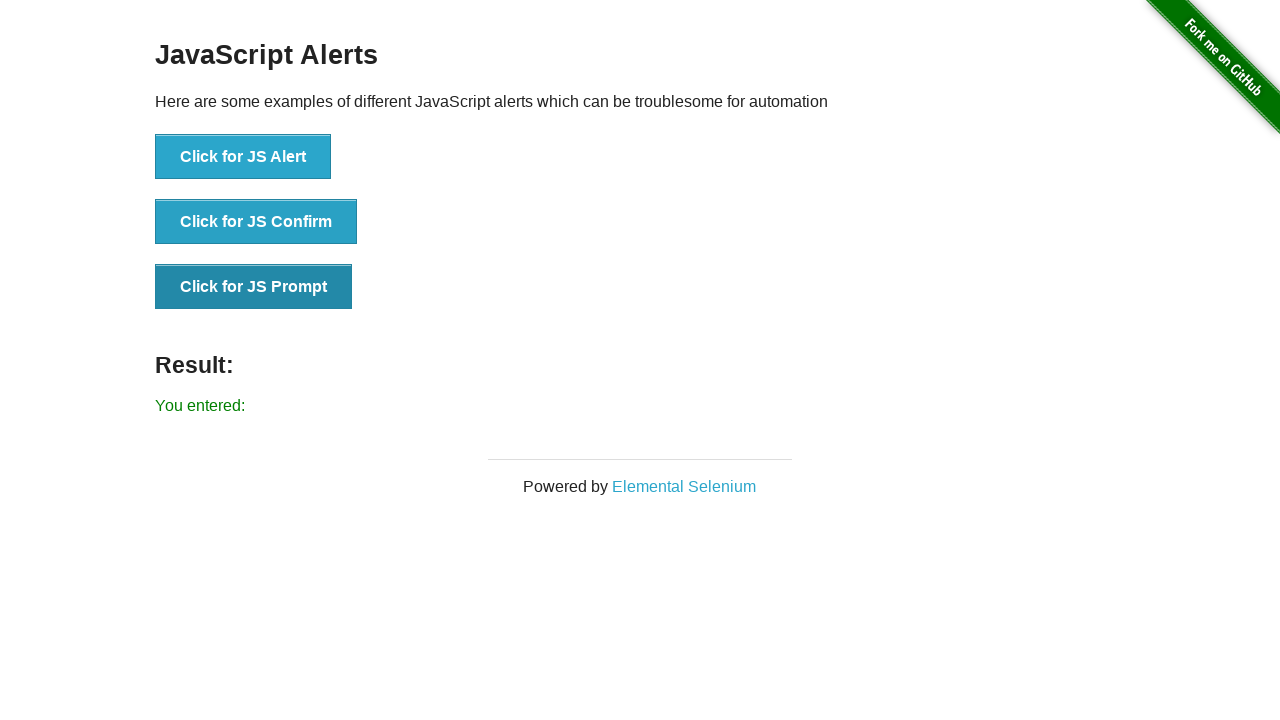

Navigated back to original alerts demo page
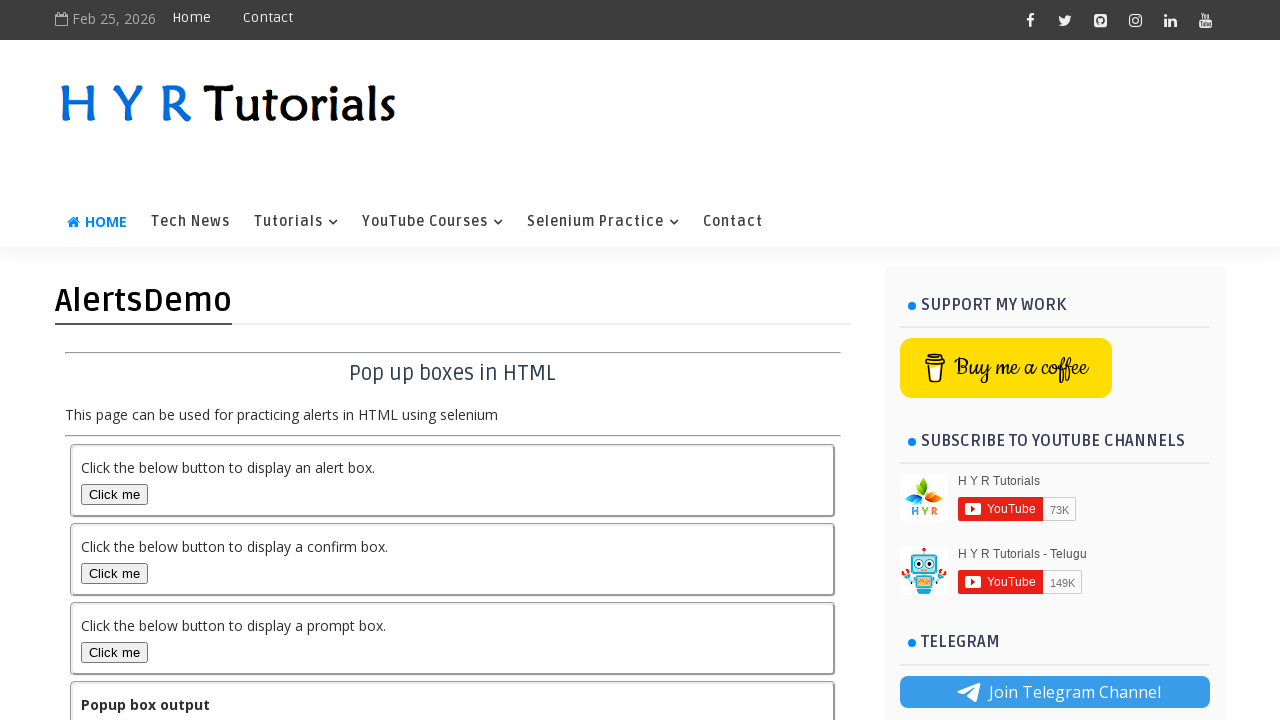

Set up handler to accept prompt box with text 'Hy Buddy'
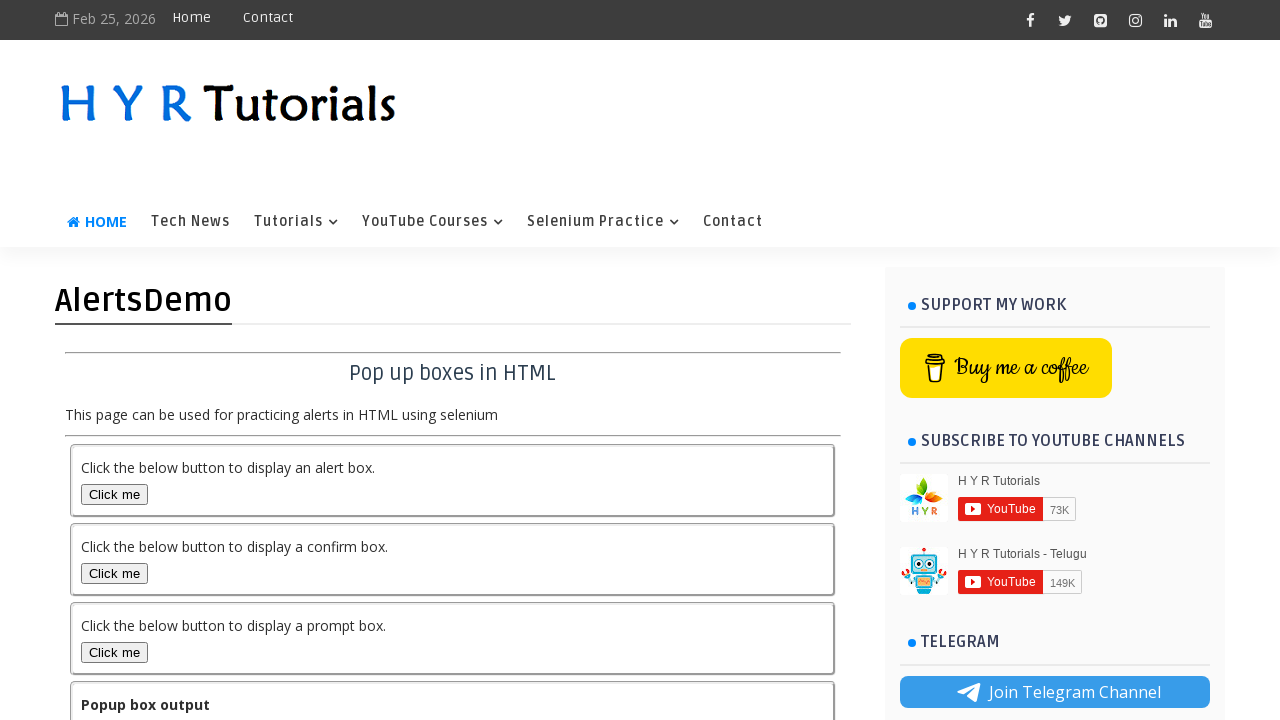

Clicked prompt box button and entered text in prompt dialog at (114, 652) on #promptBox
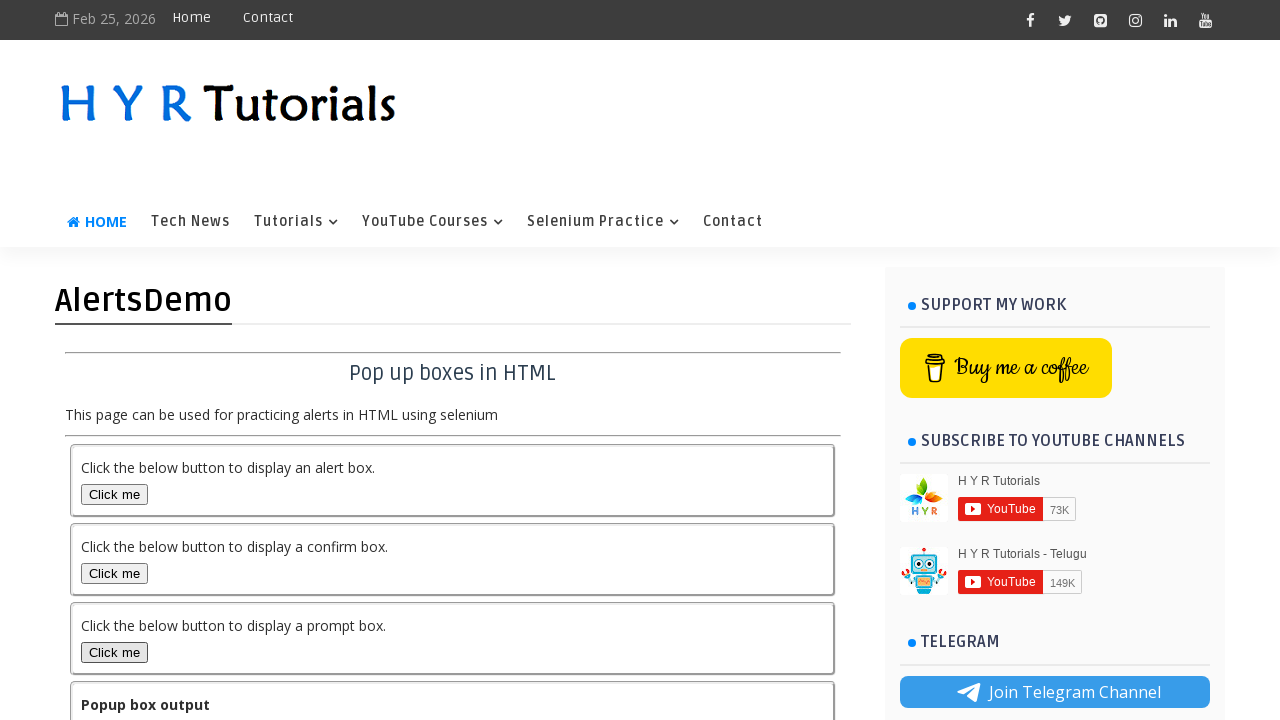

Waited for output element to appear on page
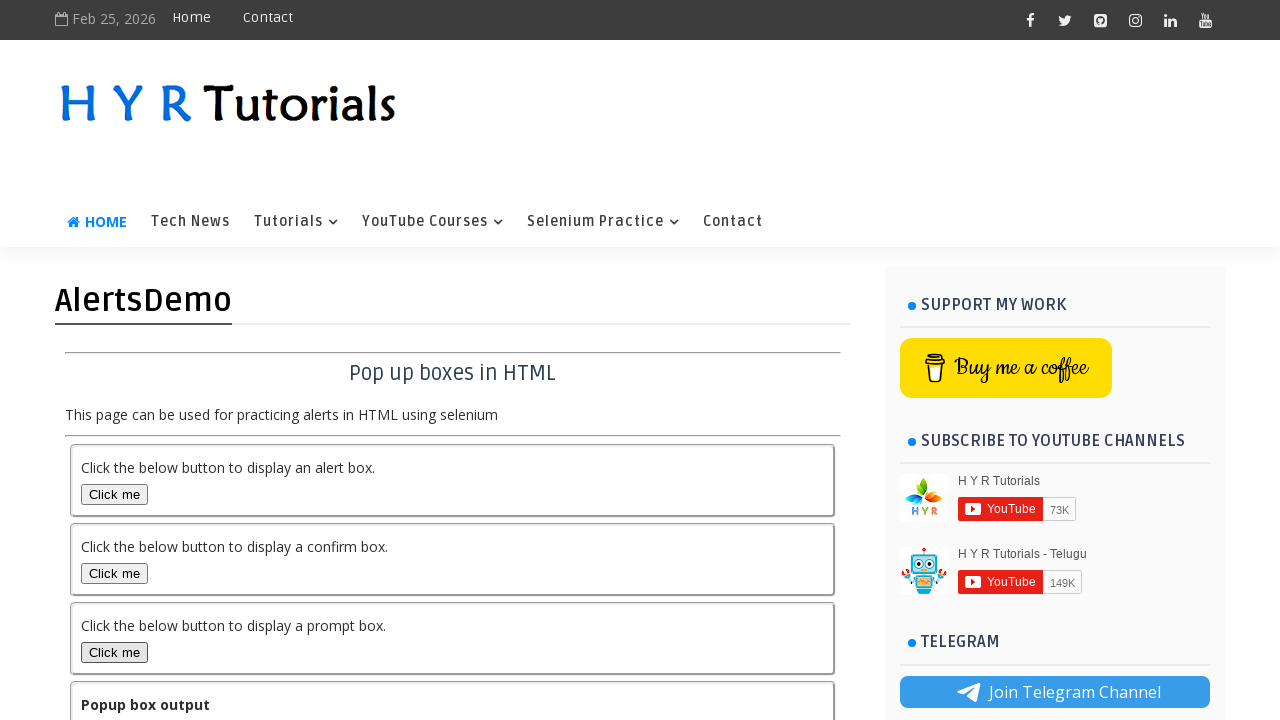

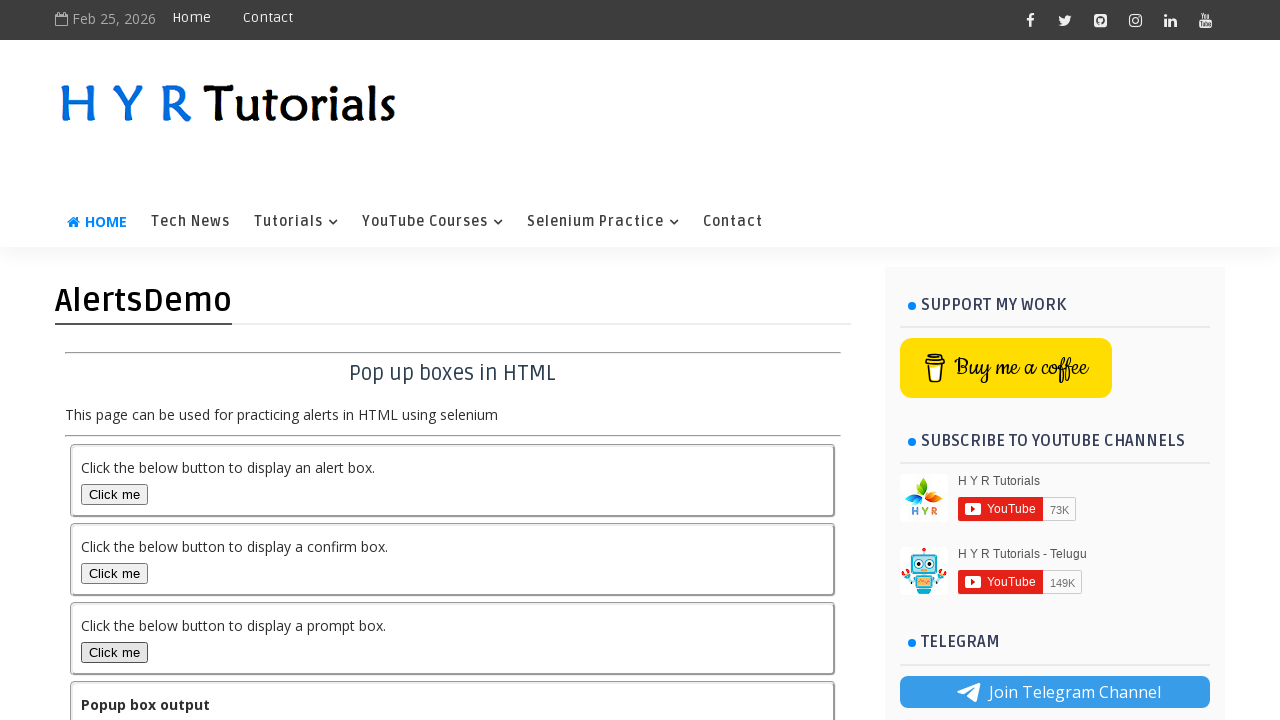